Navigates to the DemoBlaze e-commerce demo site and verifies that the page has the expected title.

Starting URL: https://www.demoblaze.com/index.html

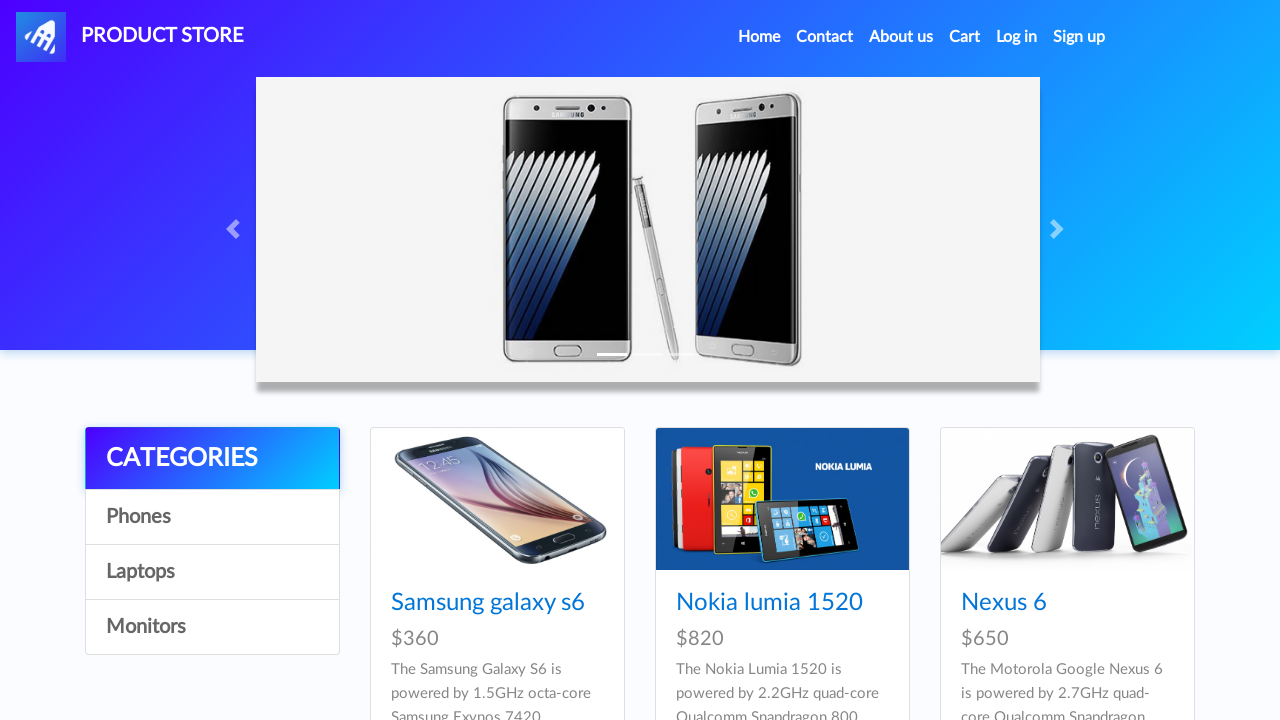

Verified page title is 'STORE'
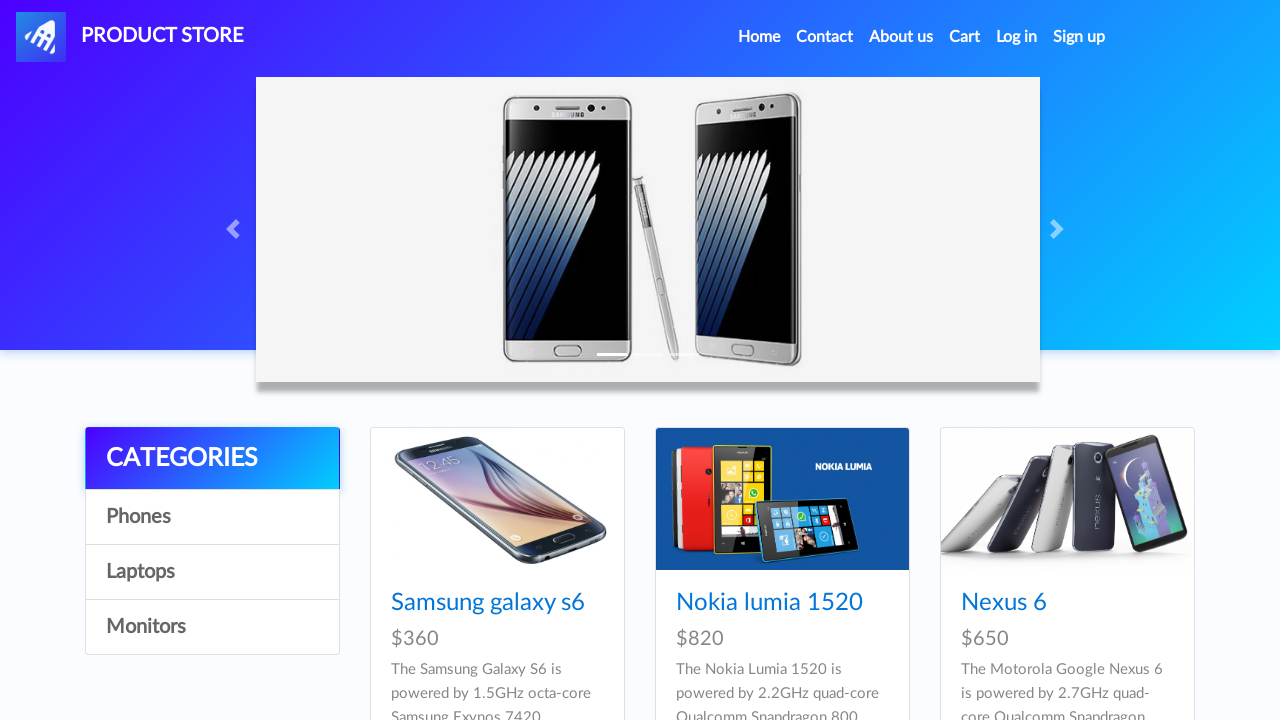

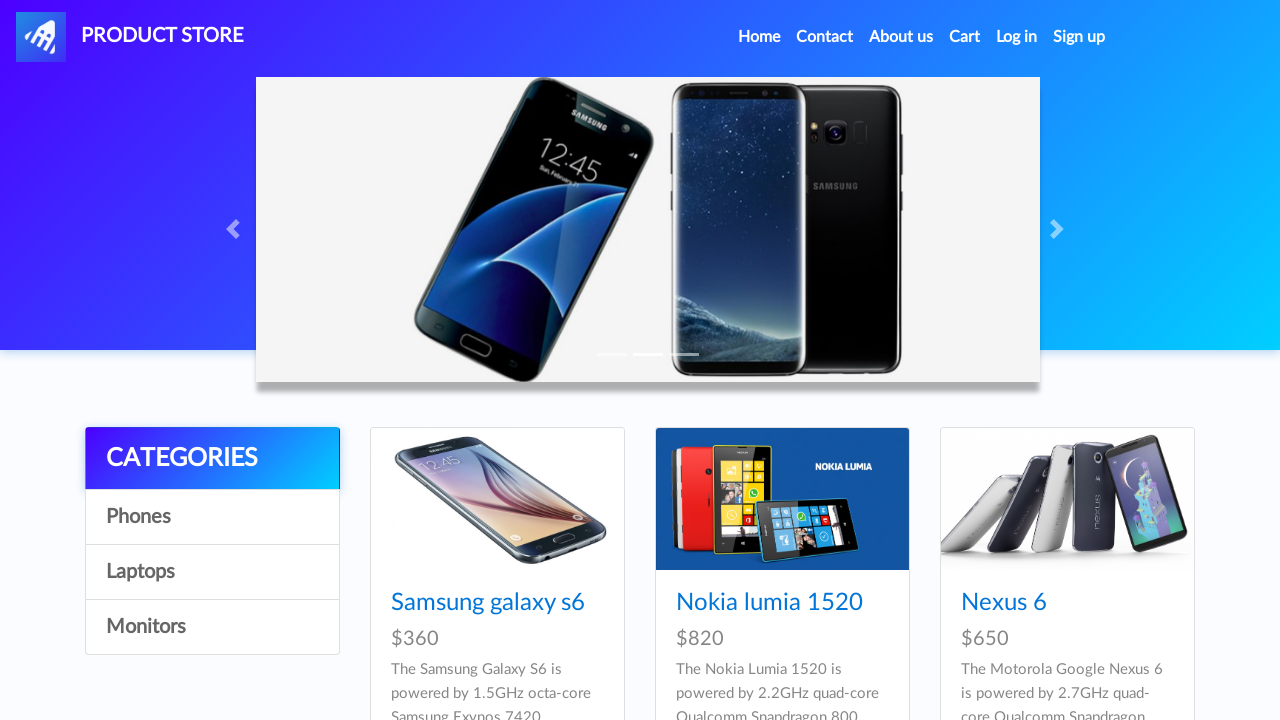